Tests a form submission by filling various input fields and verifying that the field background colors change appropriately after submission

Starting URL: https://bonigarcia.dev/selenium-webdriver-java/data-types.html

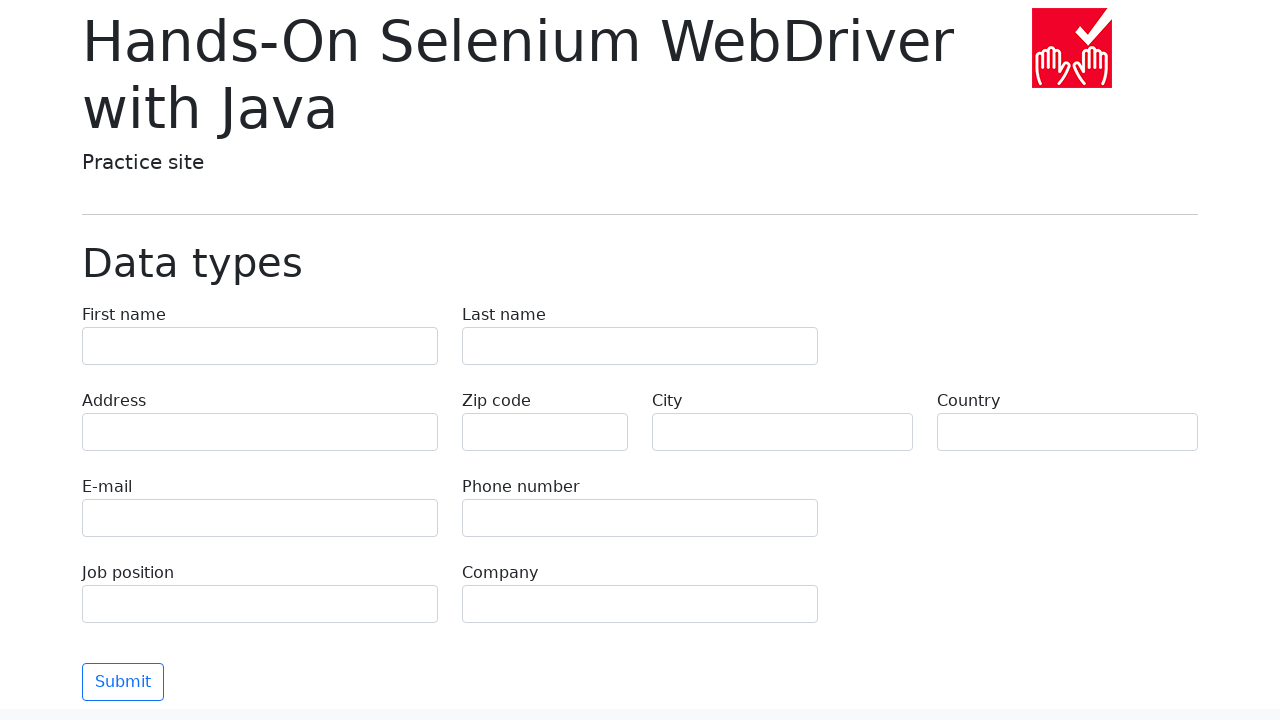

Filled first name field with 'Иван' on input[name="first-name"]
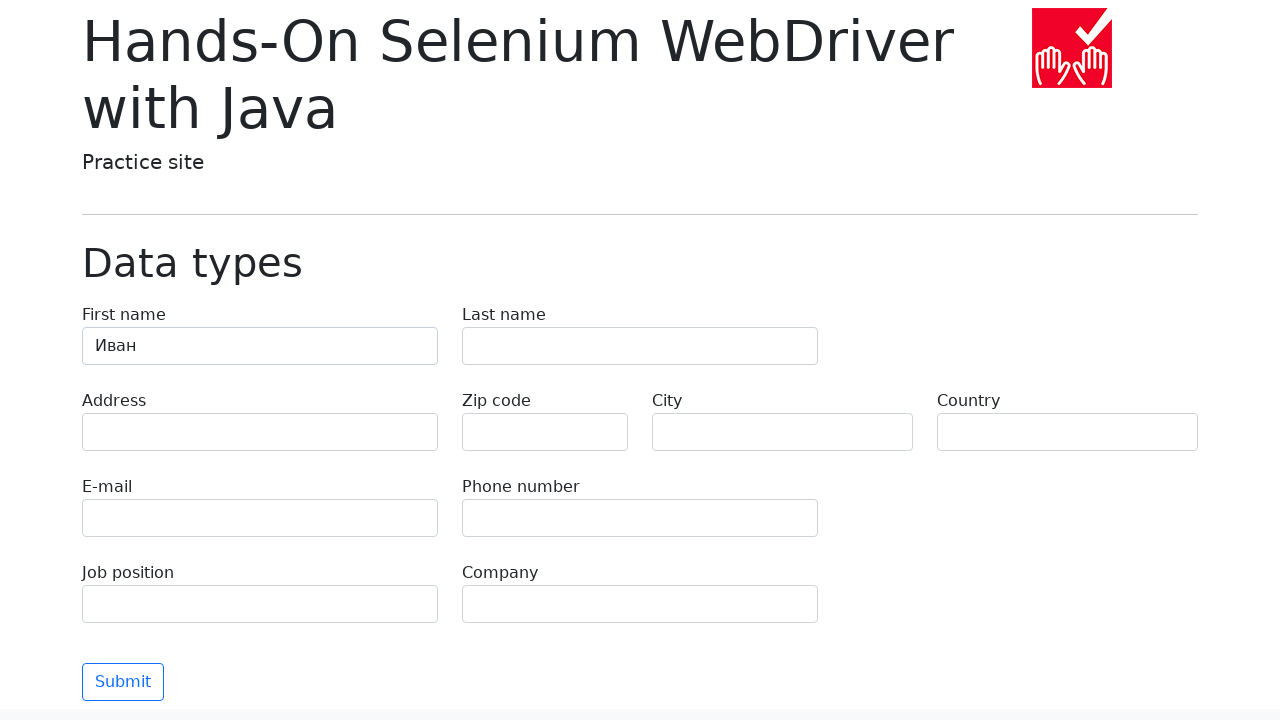

Filled last name field with 'Петров' on input[name="last-name"]
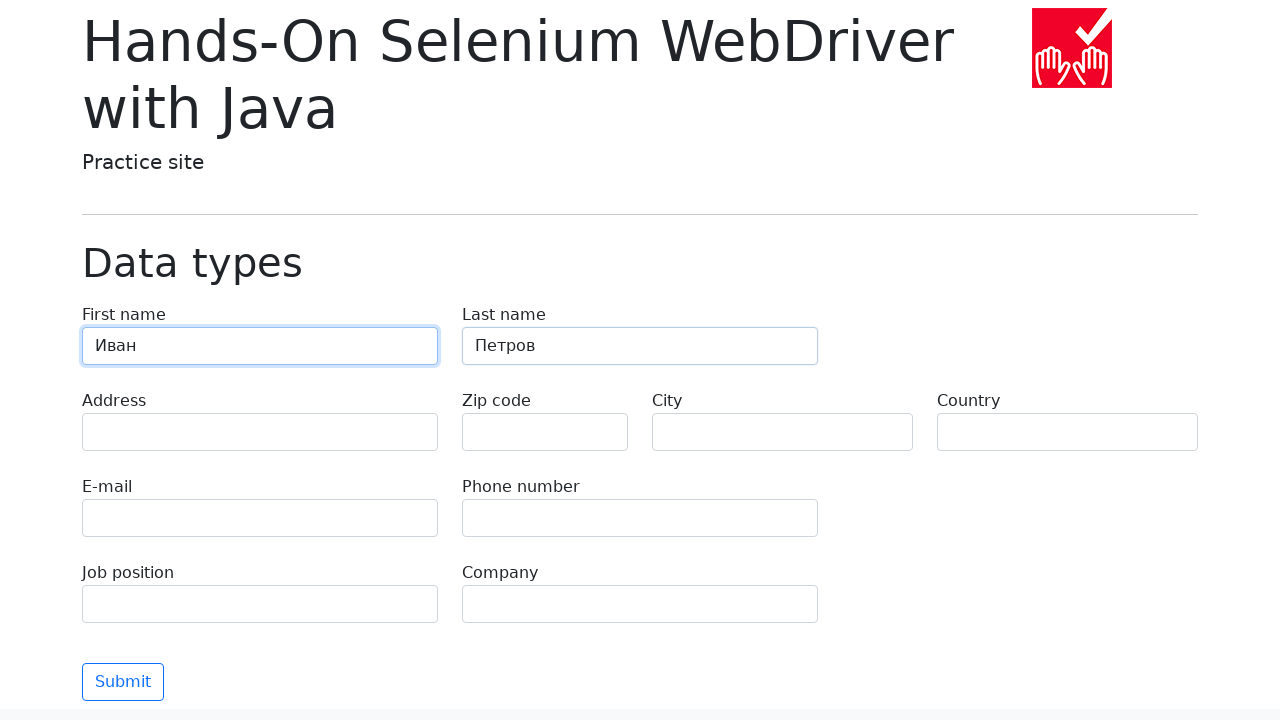

Filled address field with 'Ленина, 55-3' on input[name="address"]
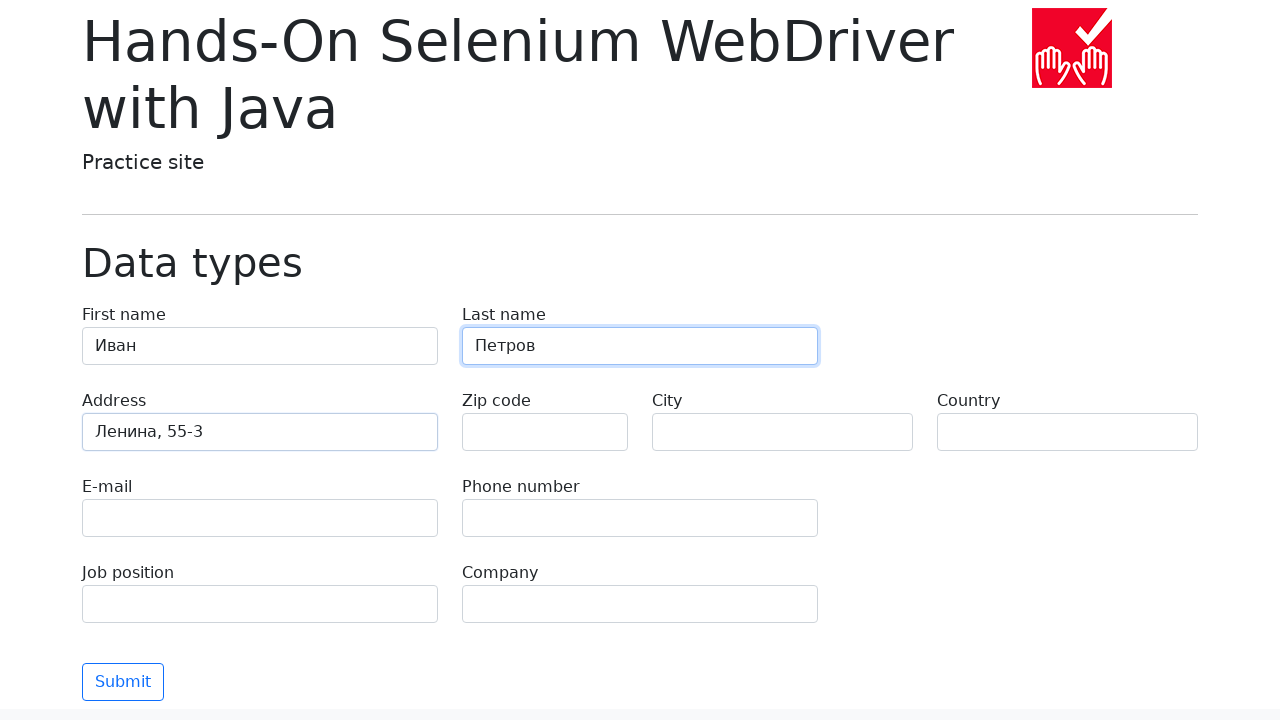

Filled email field with 'test@skypro.com' on input[name="e-mail"]
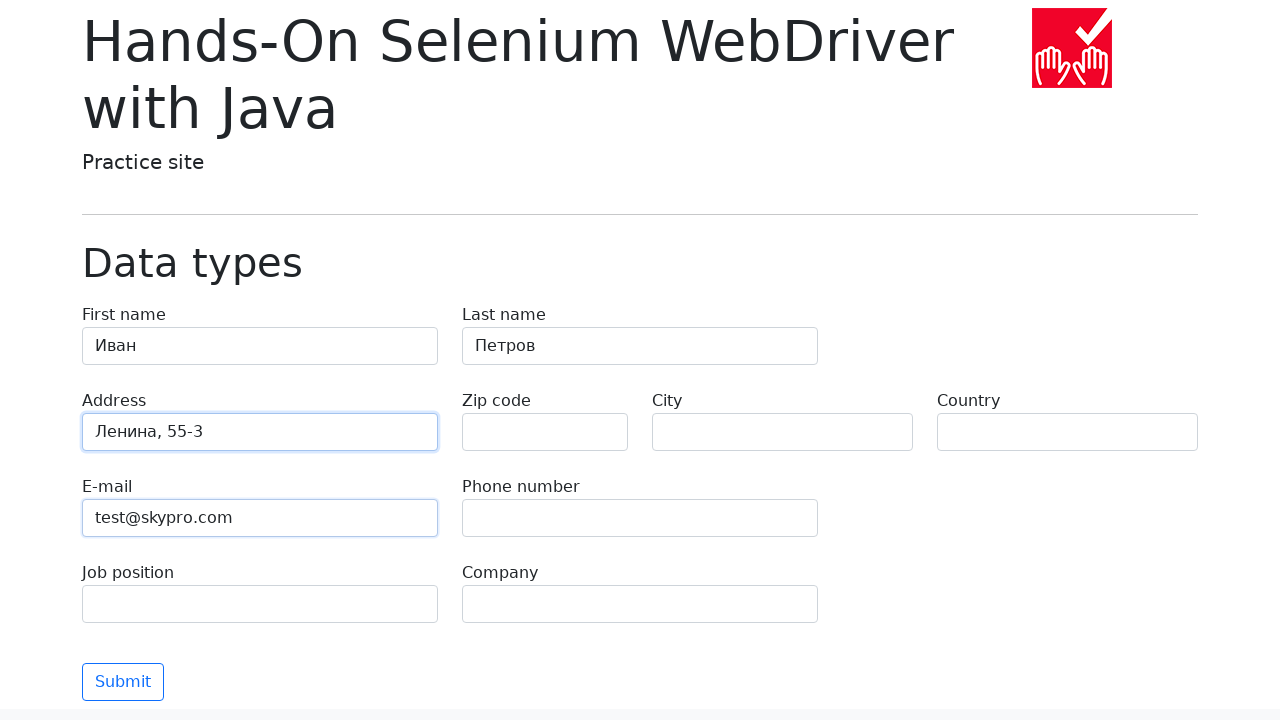

Filled phone field with '+7985899998787' on input[name="phone"]
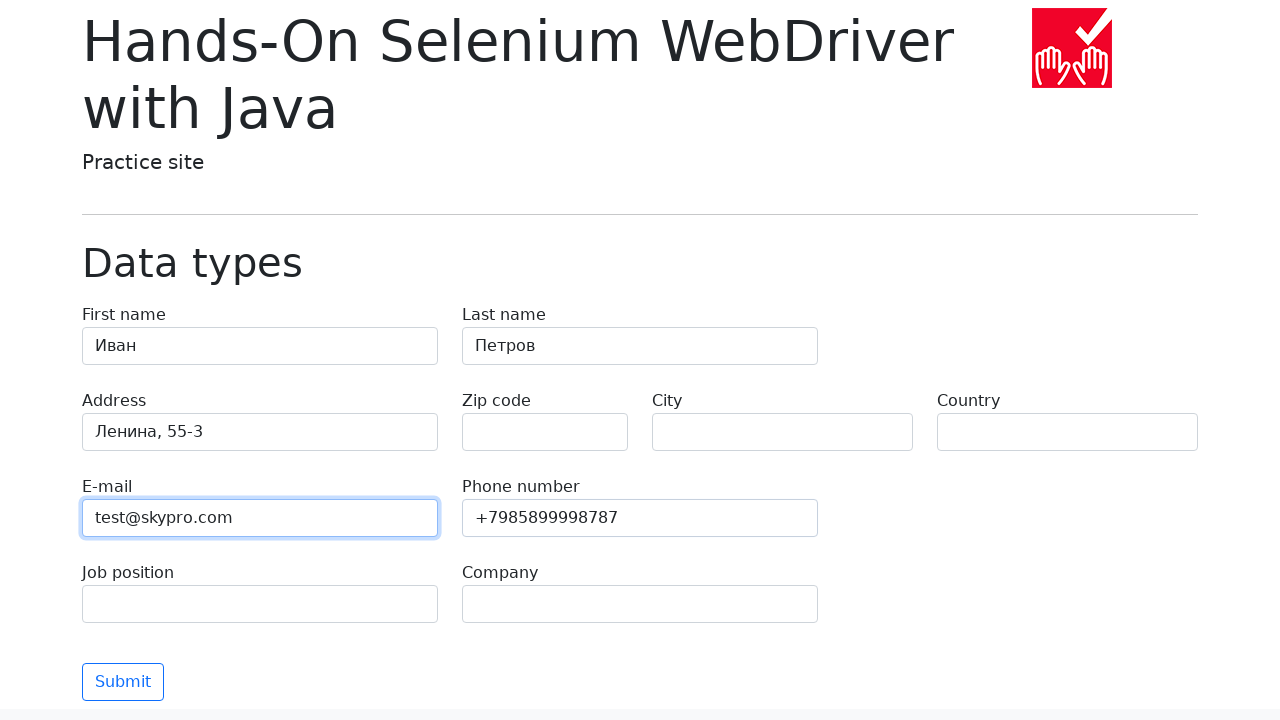

Filled city field with 'Москва' on input[name="city"]
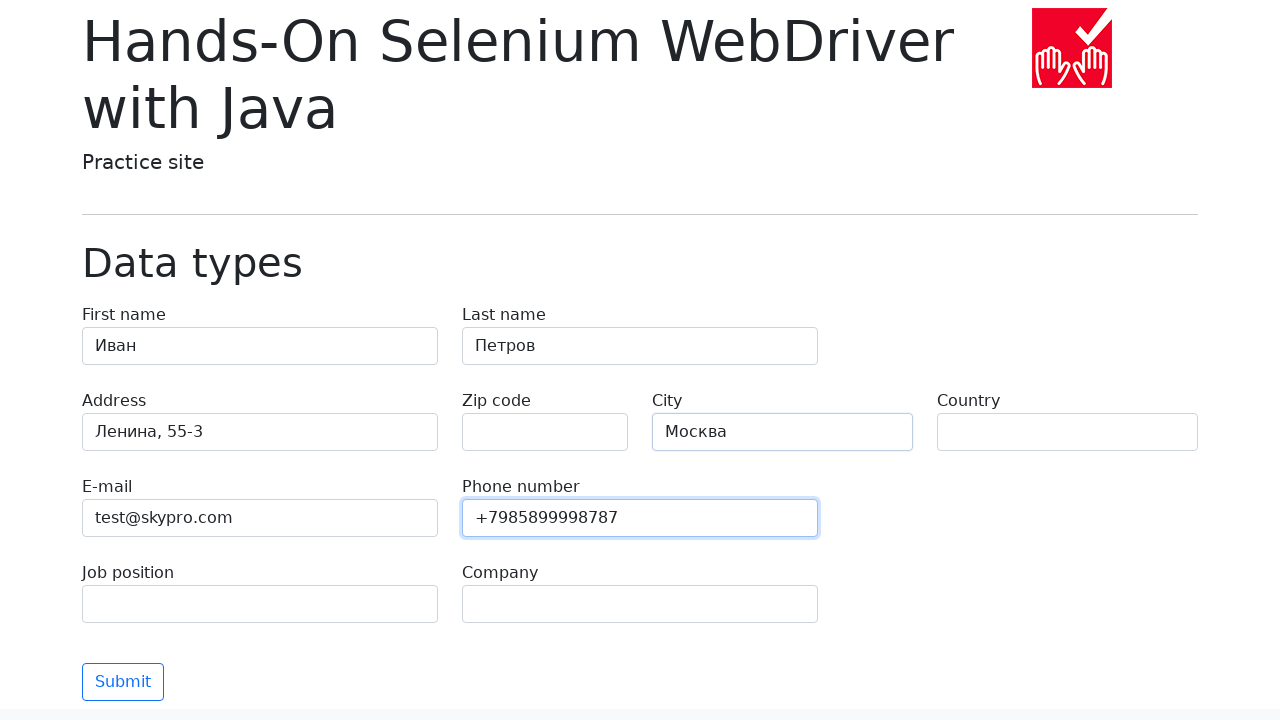

Filled country field with 'Россия' on input[name="country"]
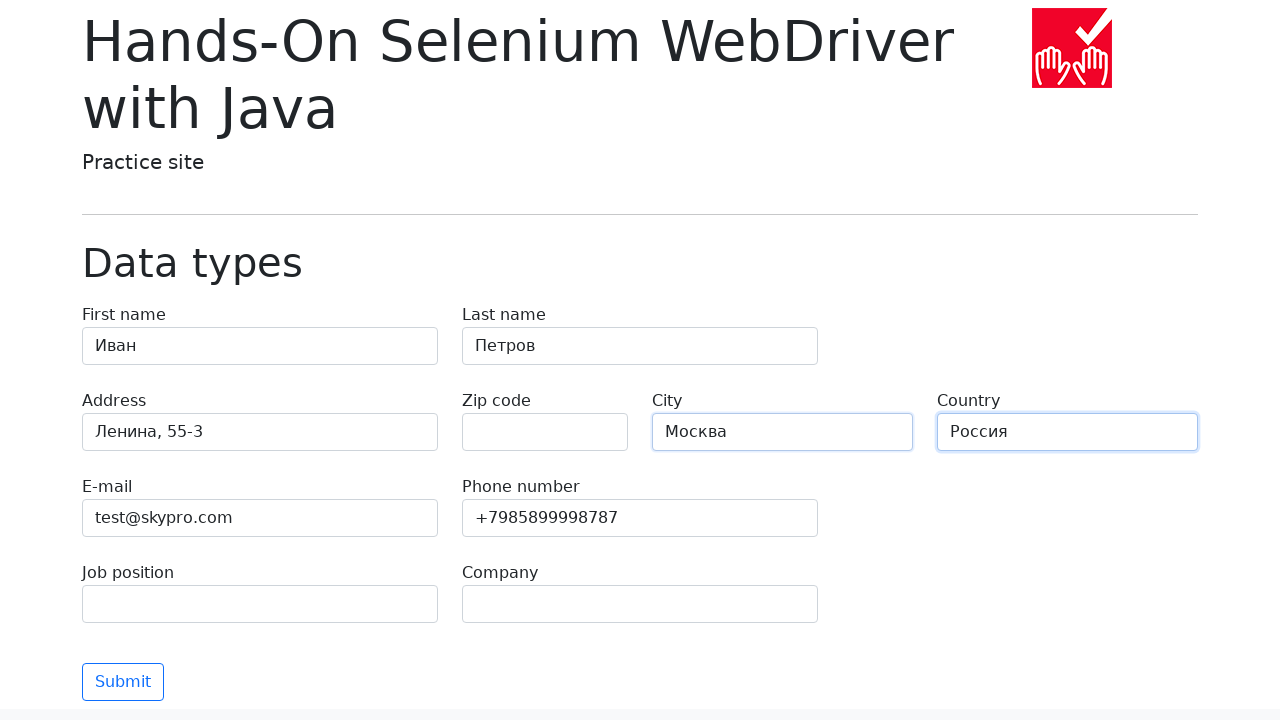

Filled job position field with 'QA' on input[name="job-position"]
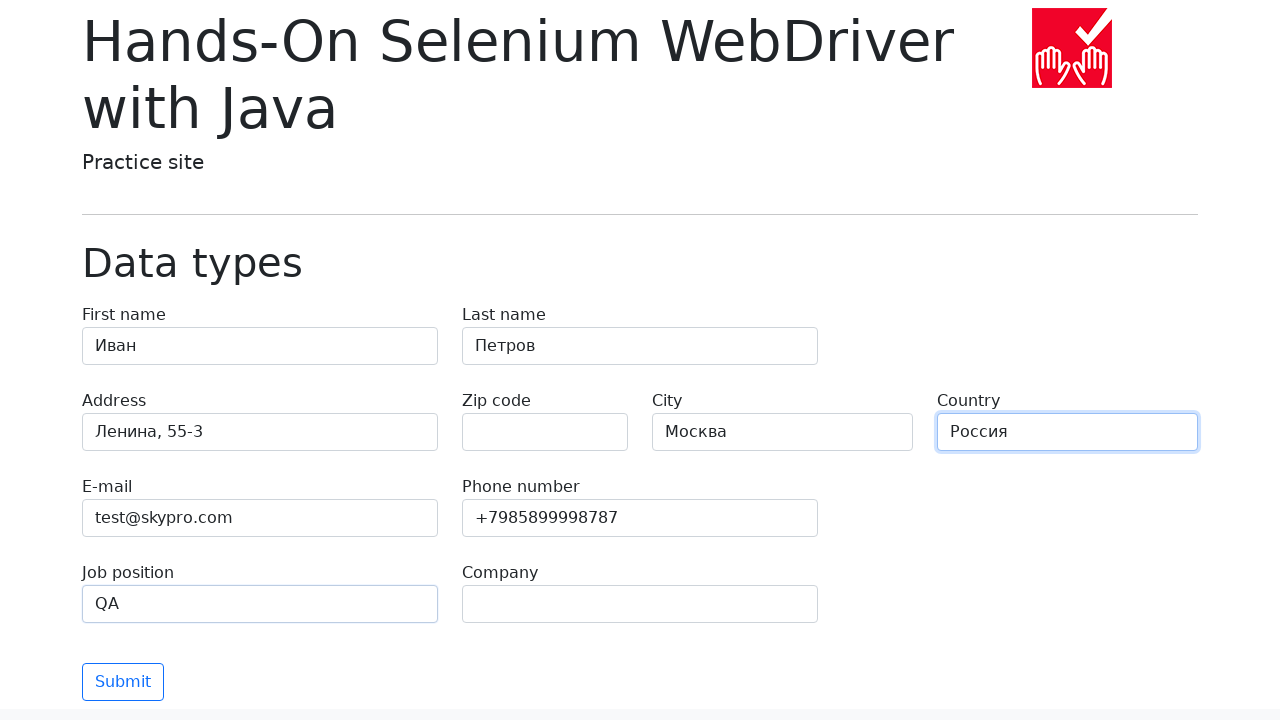

Filled company field with 'SkyPro' on input[name="company"]
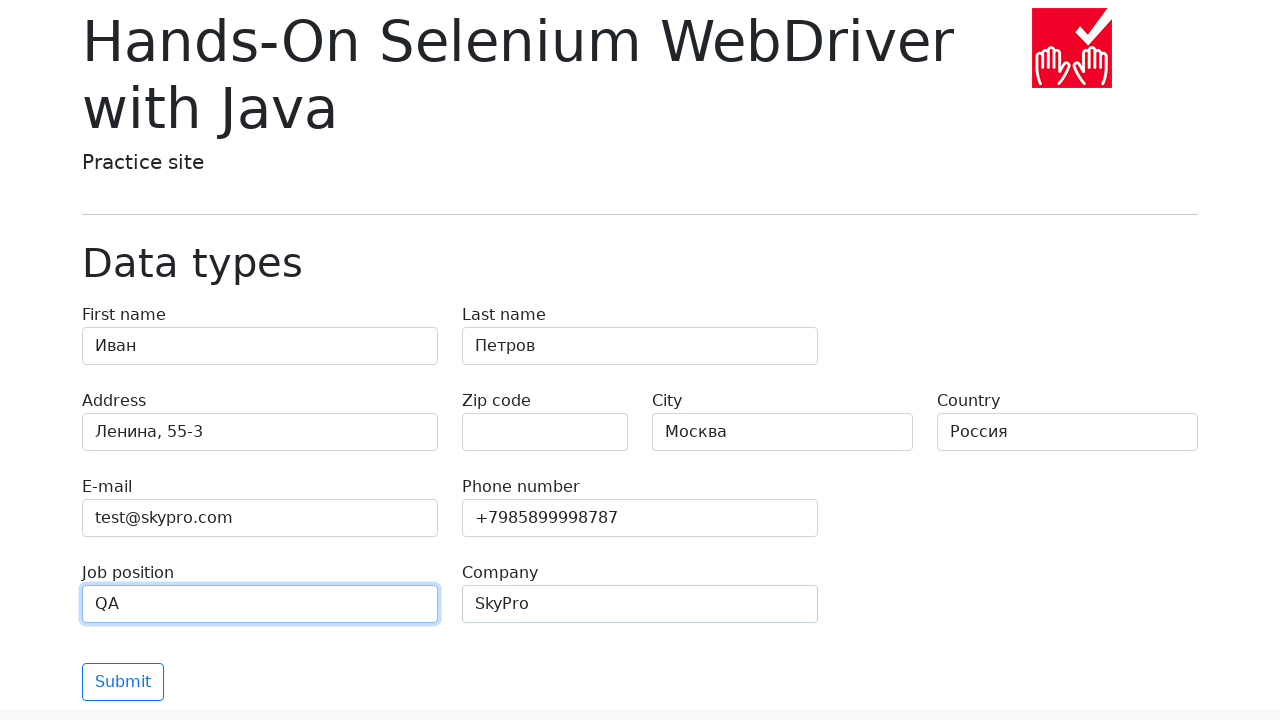

Clicked submit button to submit the form at (123, 682) on button[type="submit"]
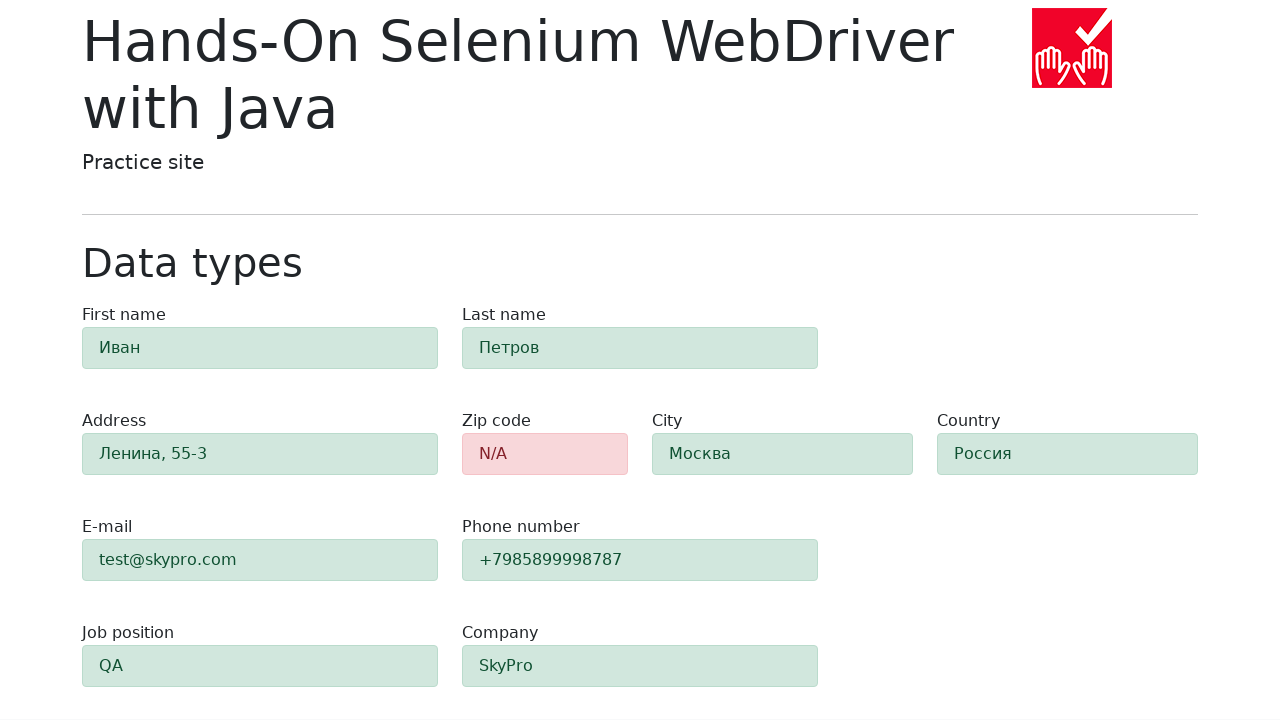

Form submission completed and zip-code field appeared
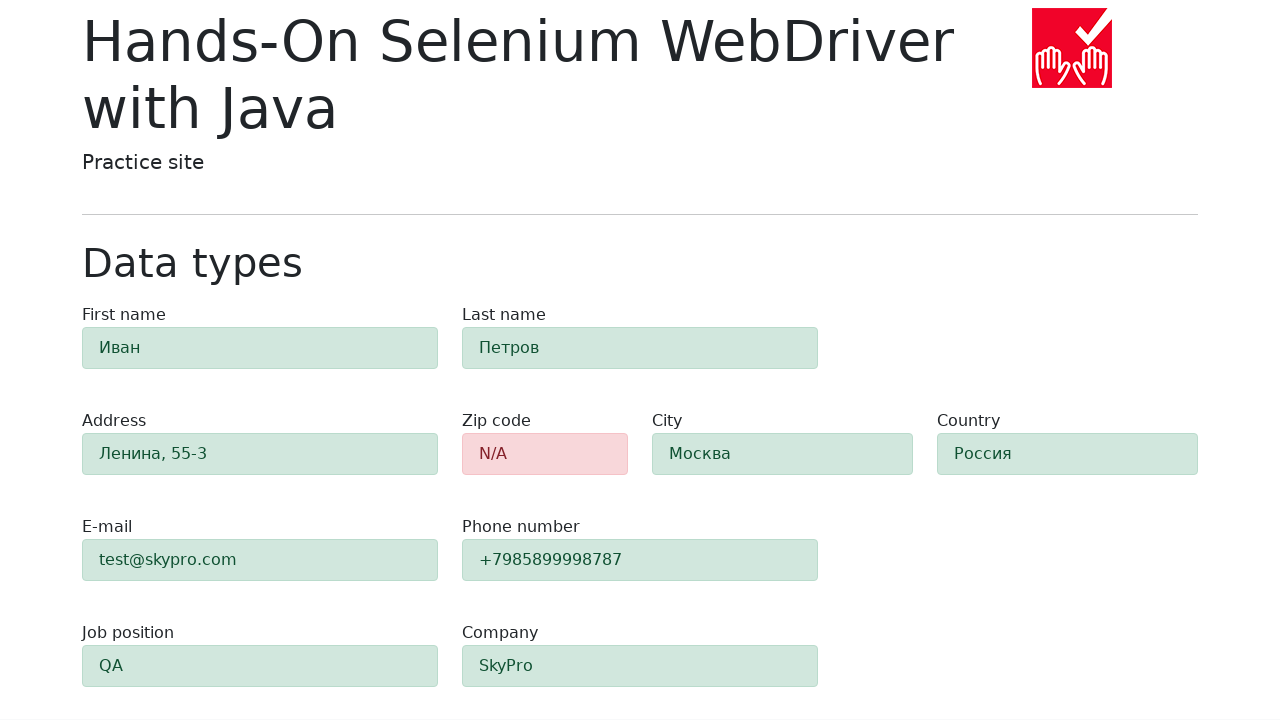

Verified field 'zip-code' is present with updated background color
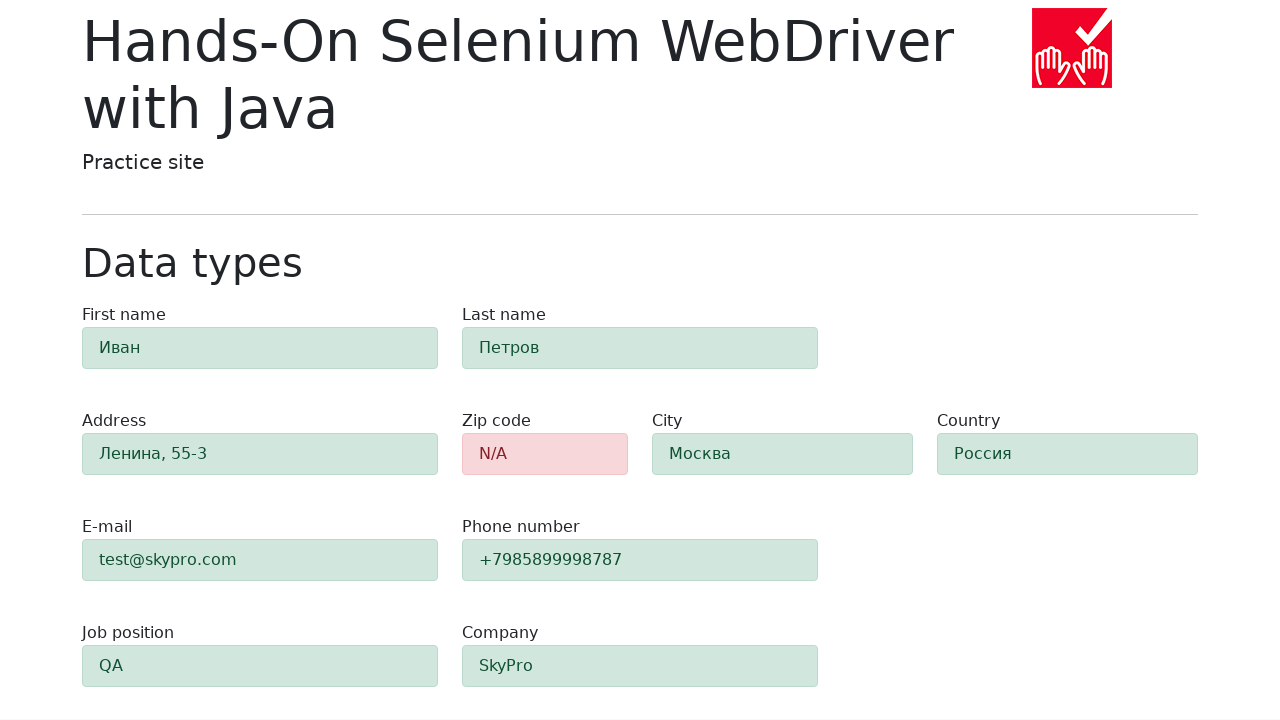

Verified field 'first-name' is present with updated background color
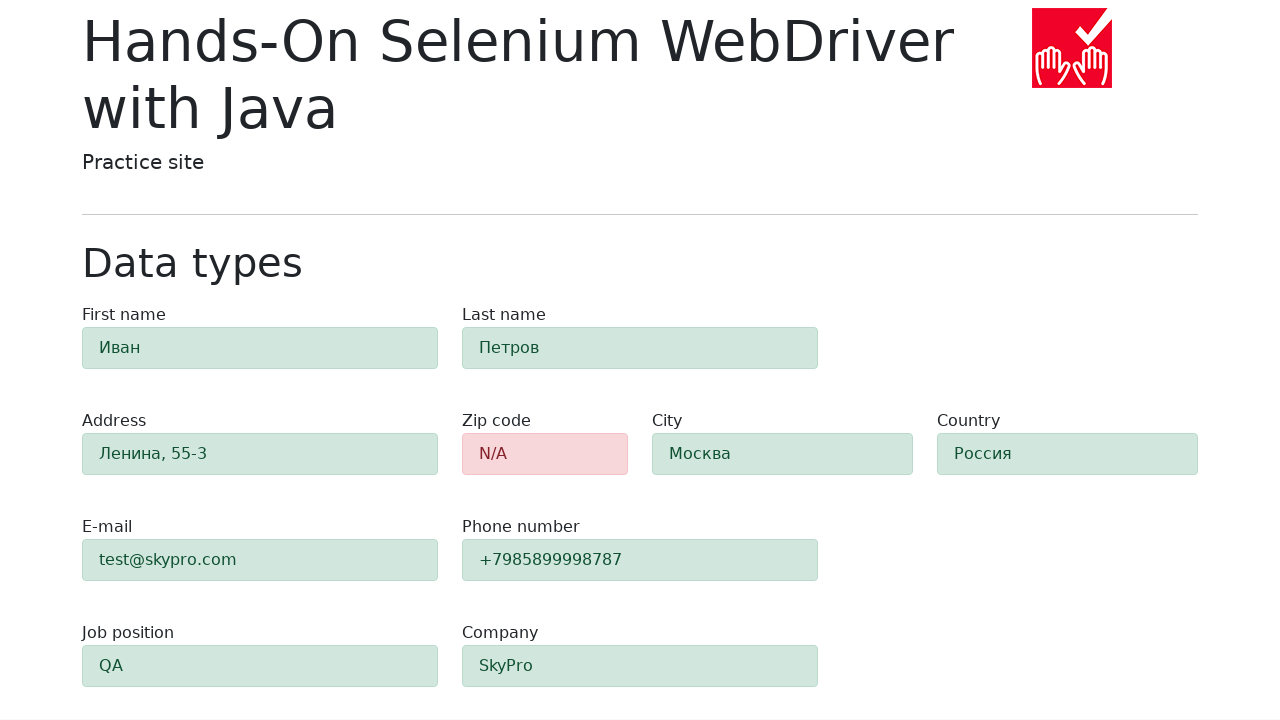

Verified field 'last-name' is present with updated background color
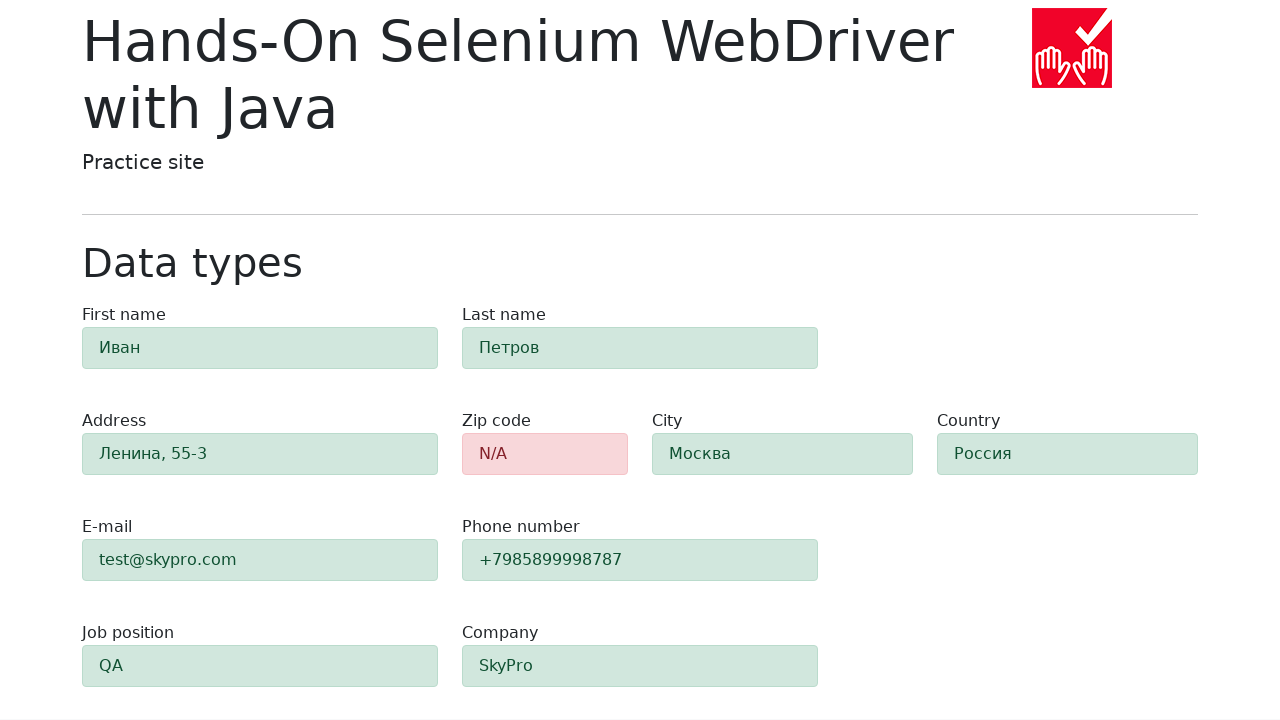

Verified field 'address' is present with updated background color
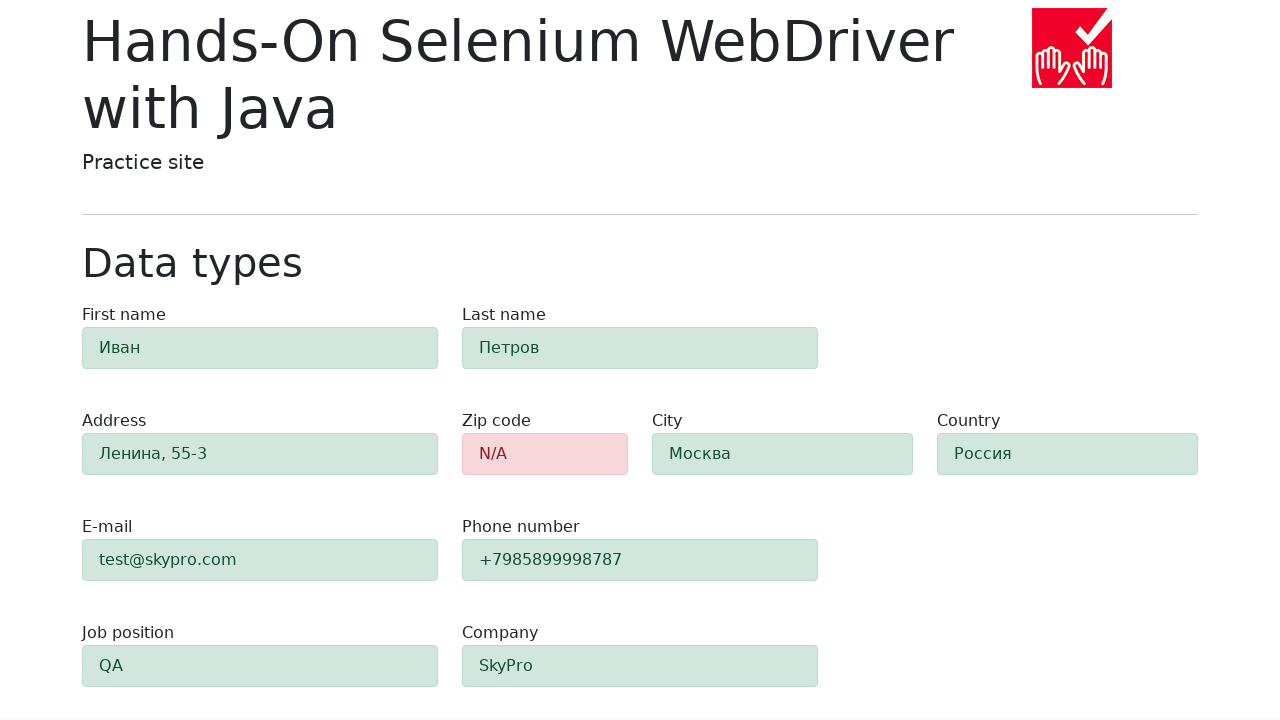

Verified field 'phone' is present with updated background color
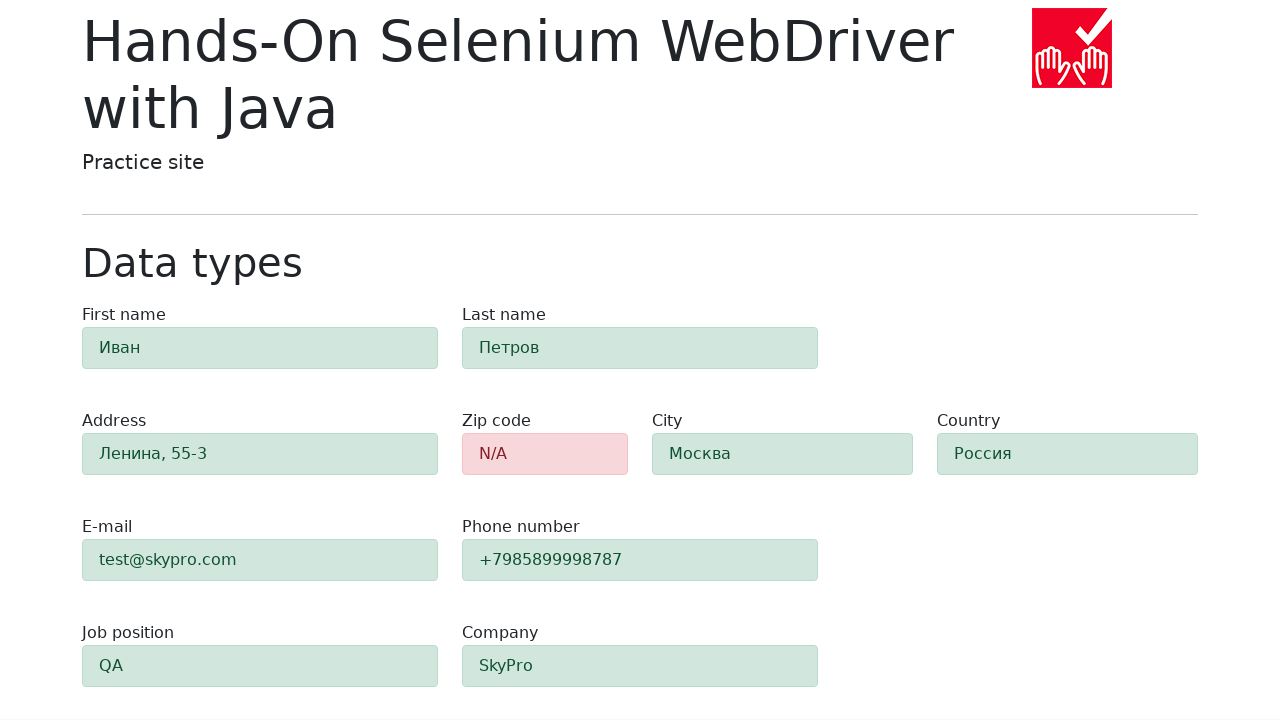

Verified field 'e-mail' is present with updated background color
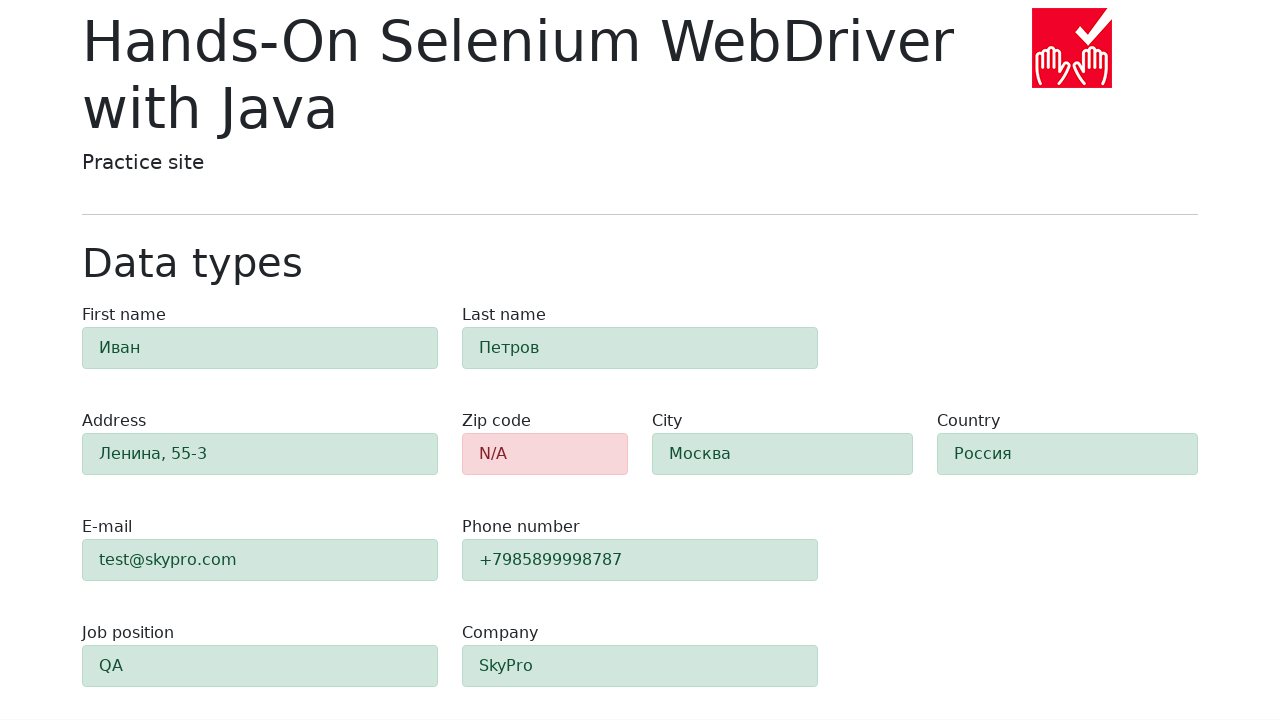

Verified field 'city' is present with updated background color
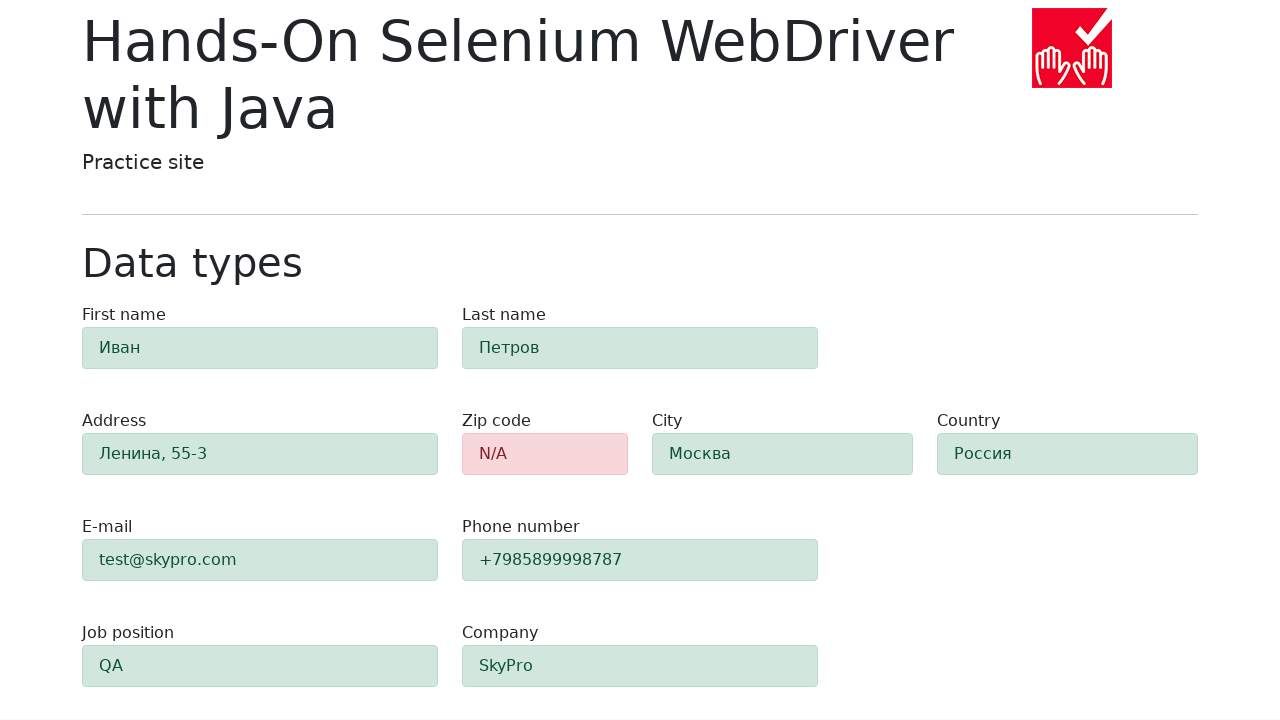

Verified field 'country' is present with updated background color
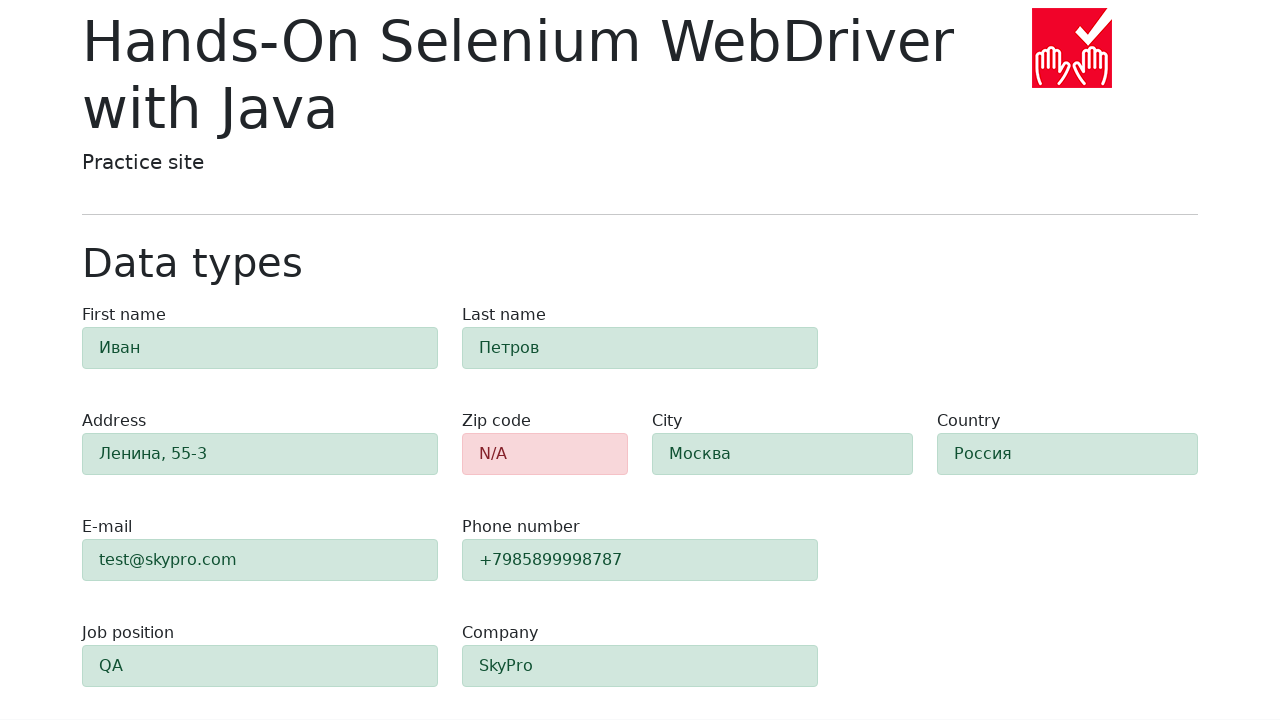

Verified field 'job-position' is present with updated background color
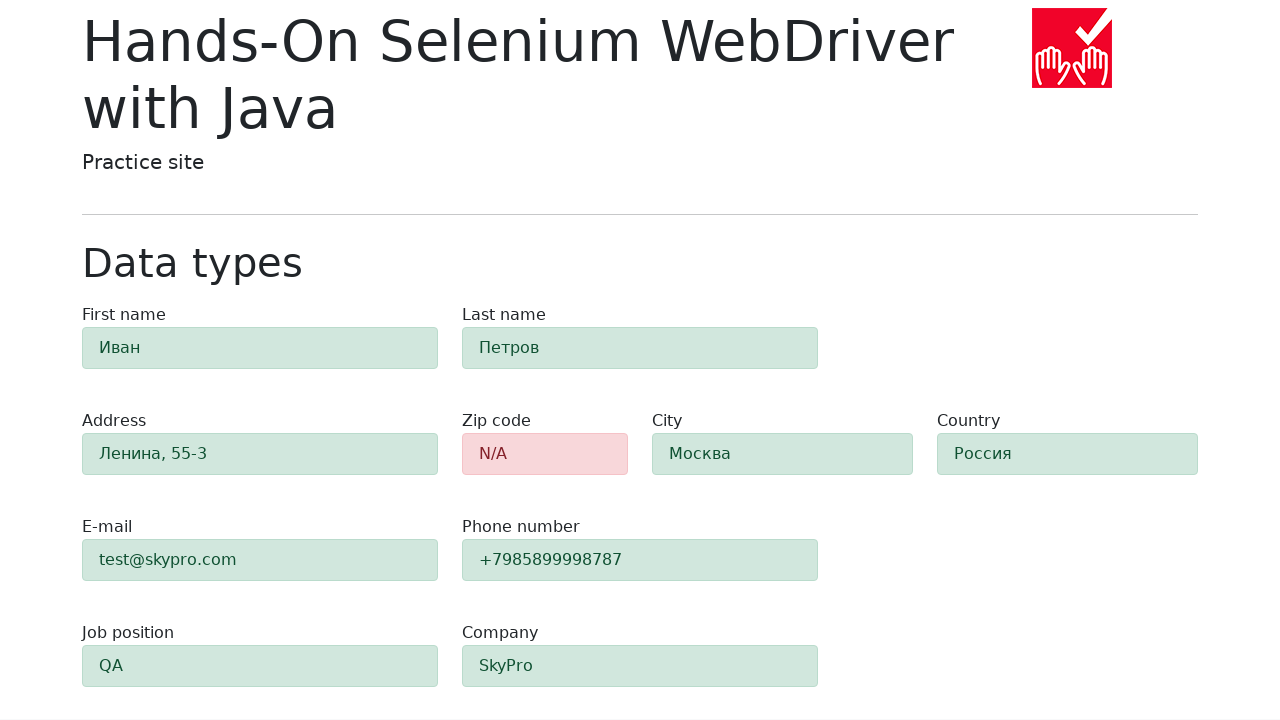

Verified field 'company' is present with updated background color
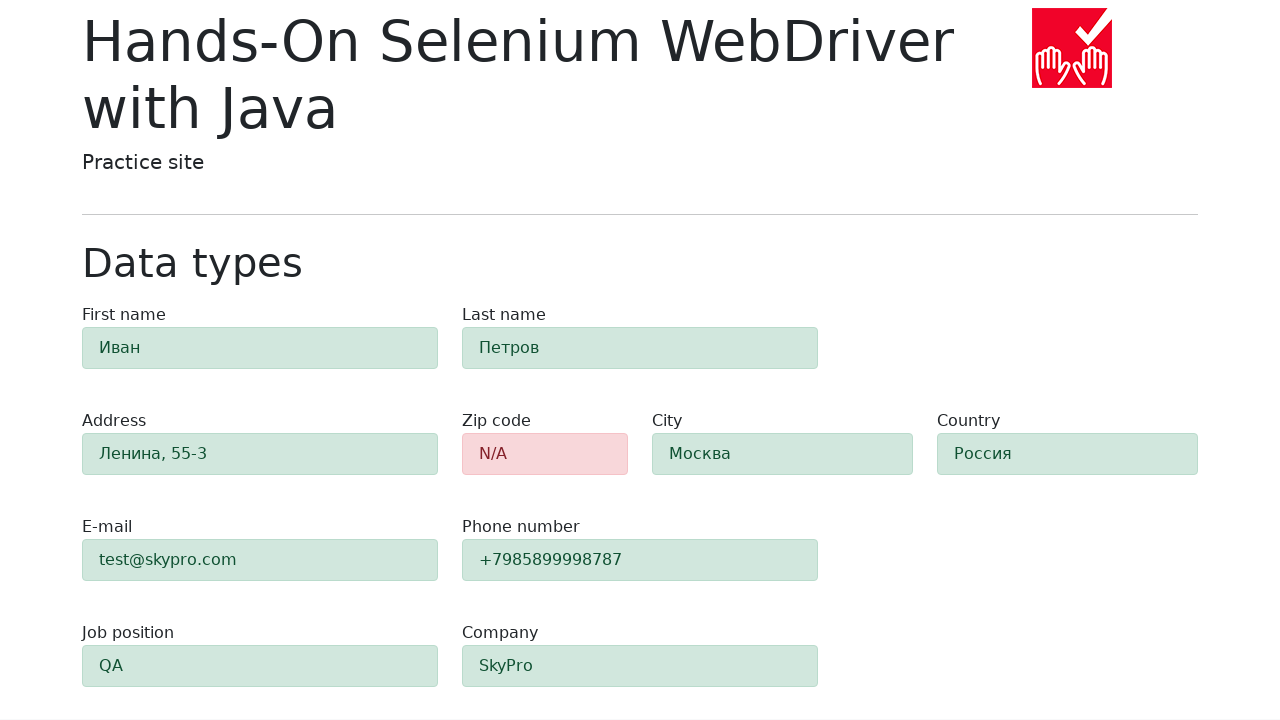

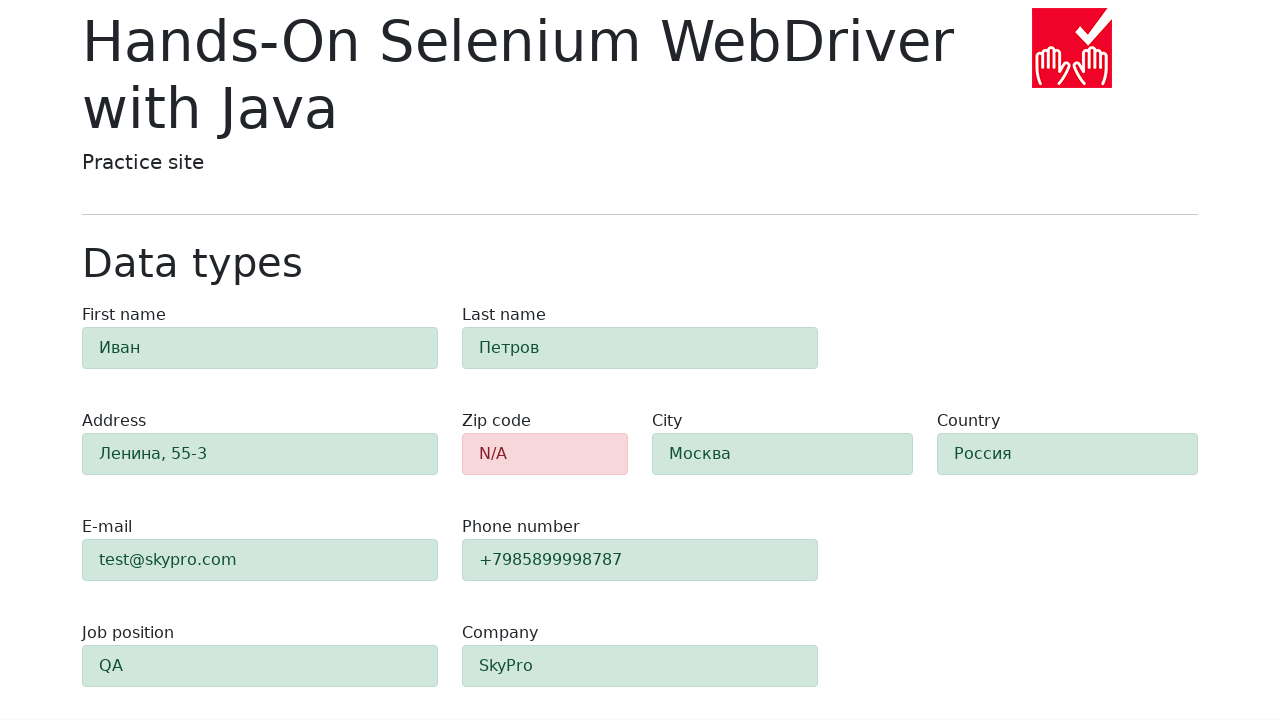